Waits for a price to reach $100, then solves a mathematical problem by calculating a value and submitting the answer

Starting URL: http://suninjuly.github.io/explicit_wait2.html

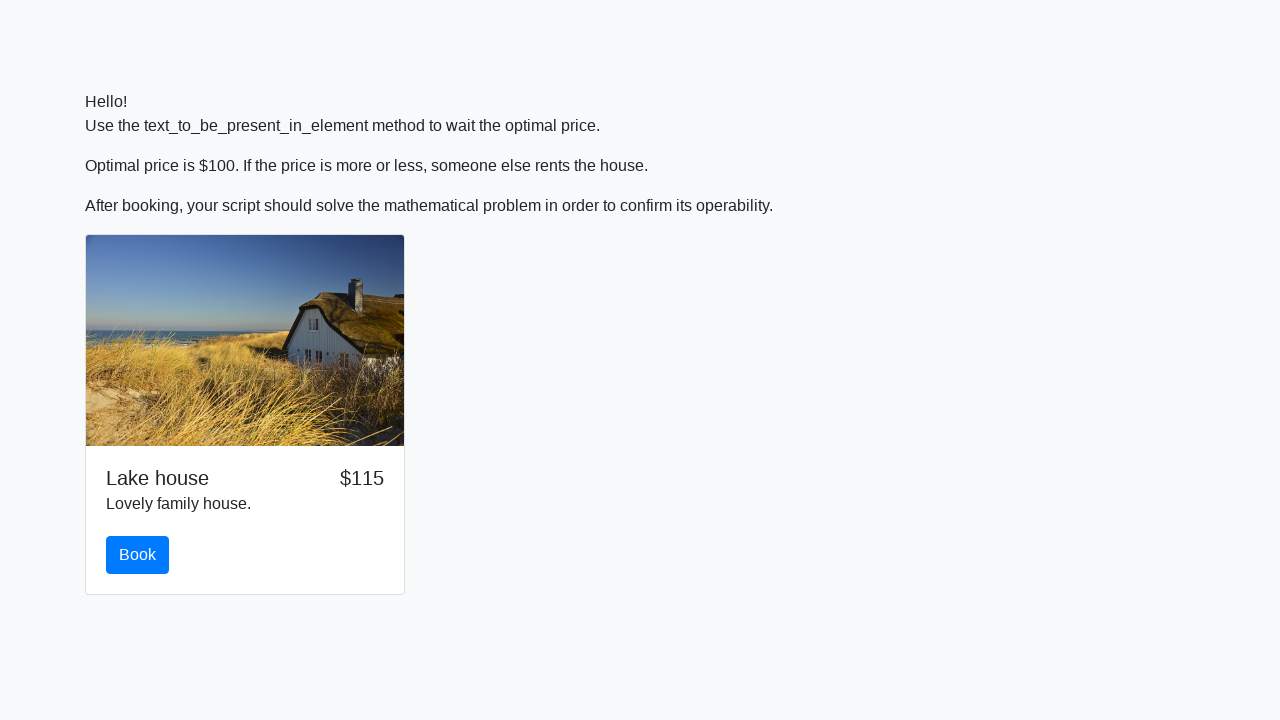

Waited for price to reach $100
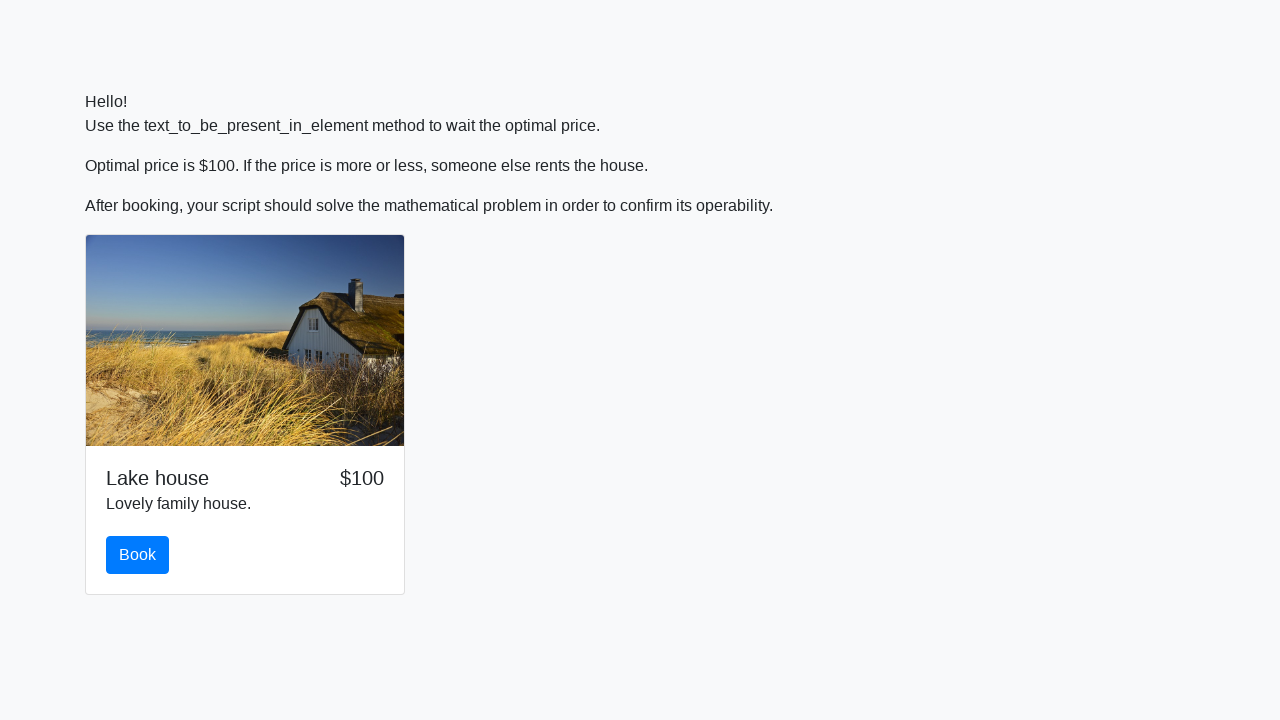

Clicked the first button at (138, 555) on button
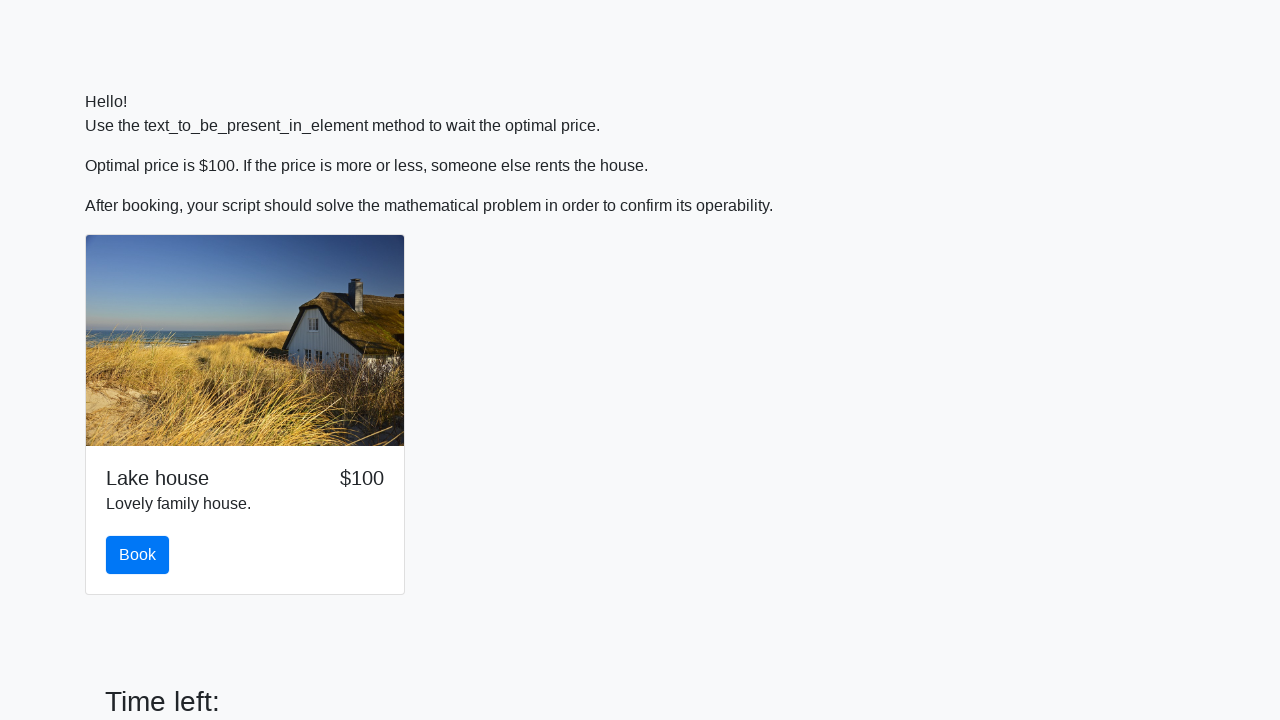

Retrieved input value for calculation
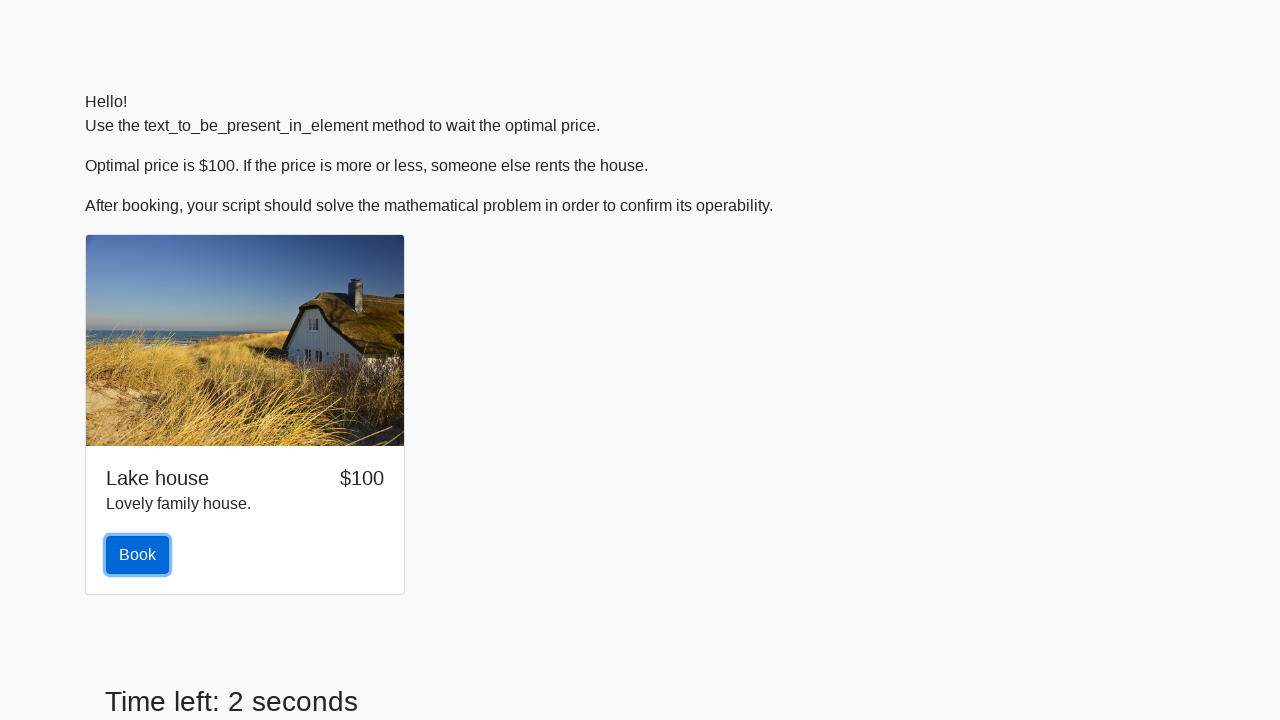

Calculated result: 1.8192824098963587
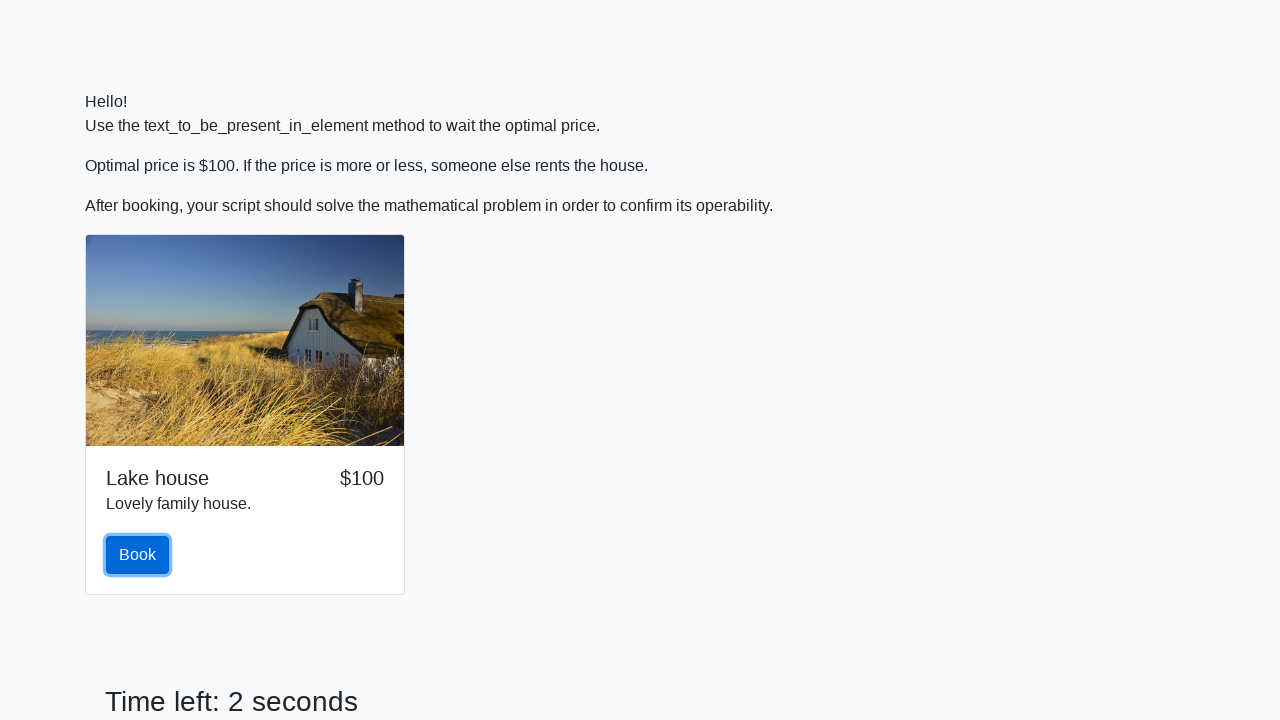

Filled answer input with calculated value on input[name='text']
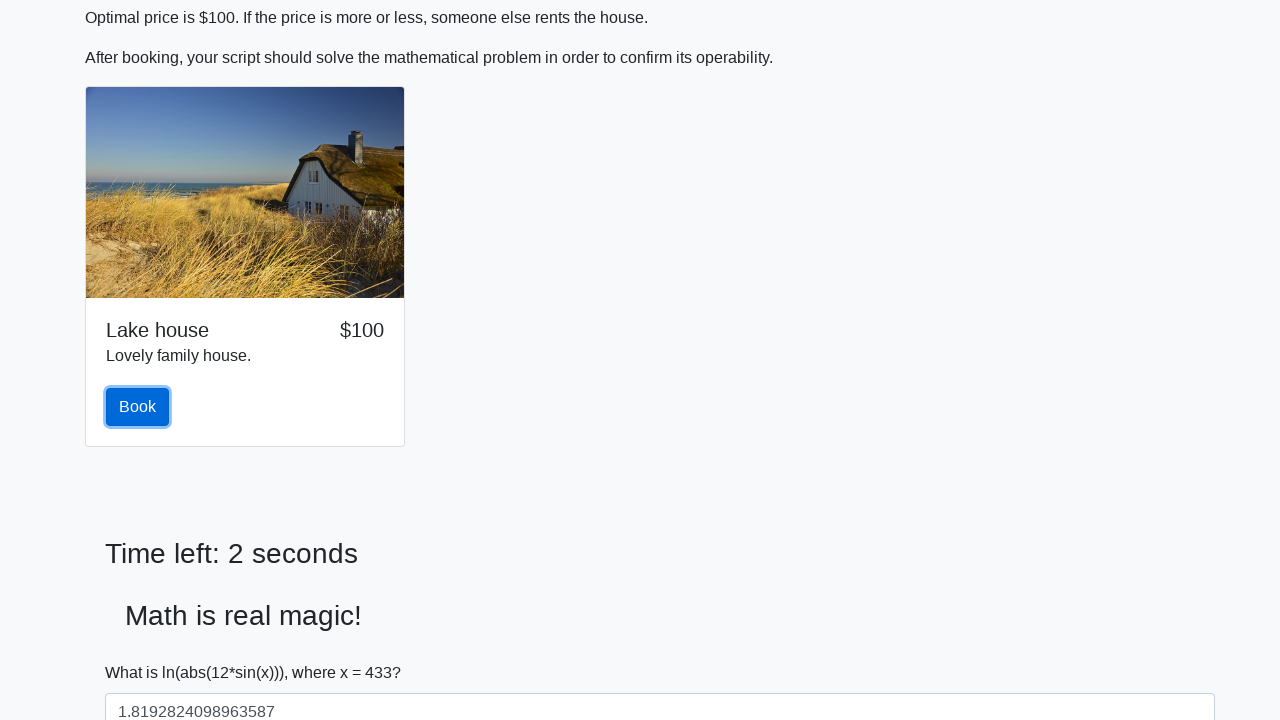

Clicked solve button to submit answer at (143, 651) on #solve
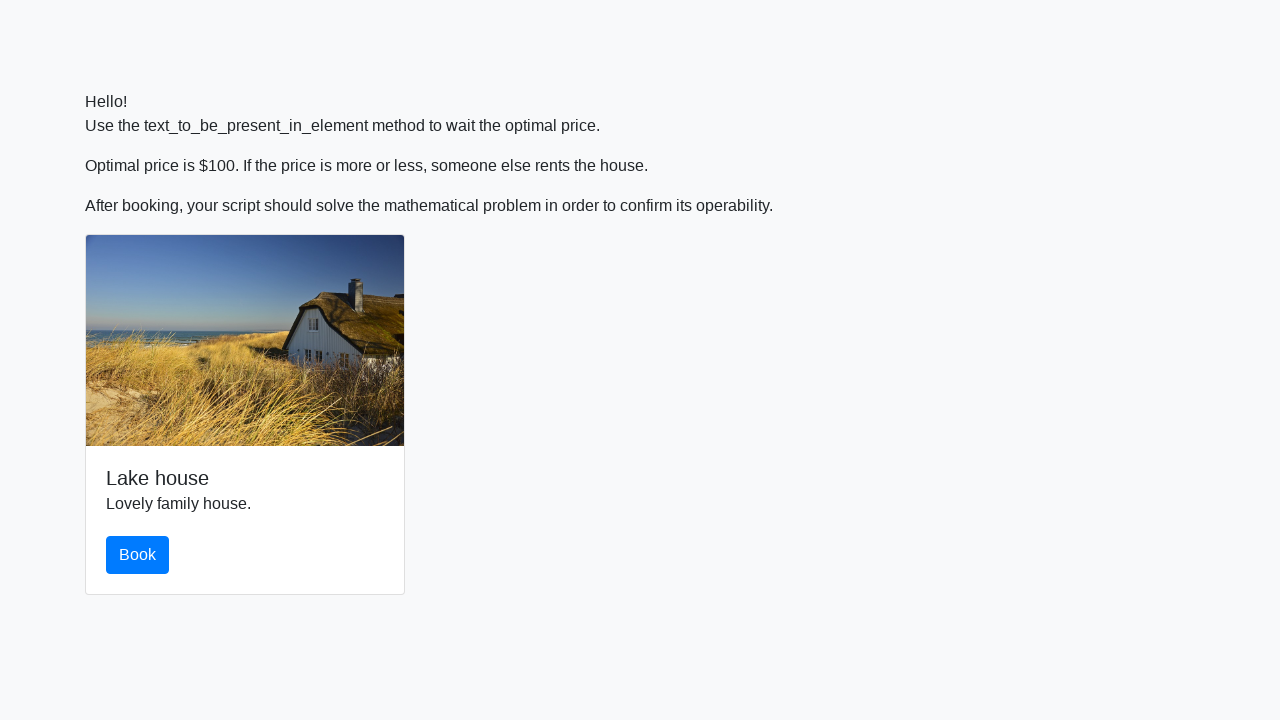

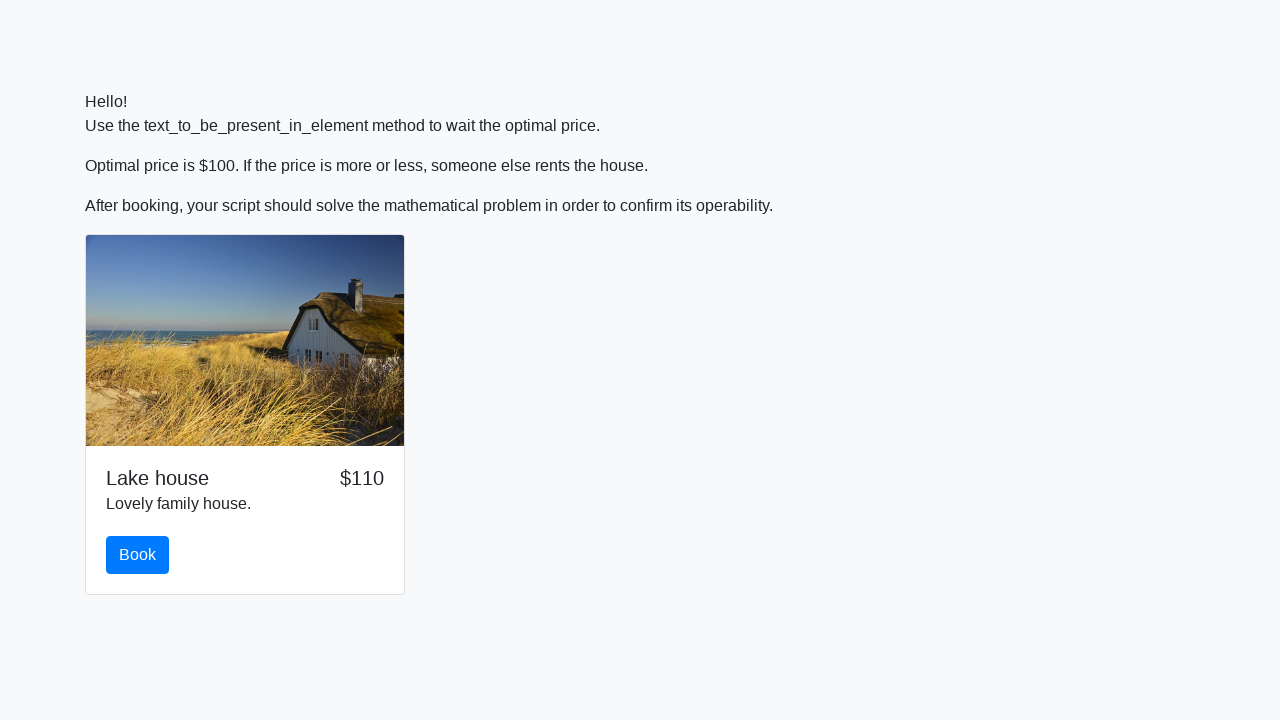